Tests checkbox functionality by ensuring both checkboxes are selected - clicks on each checkbox if it's not already selected, then verifies both are checked.

Starting URL: https://the-internet.herokuapp.com/checkboxes

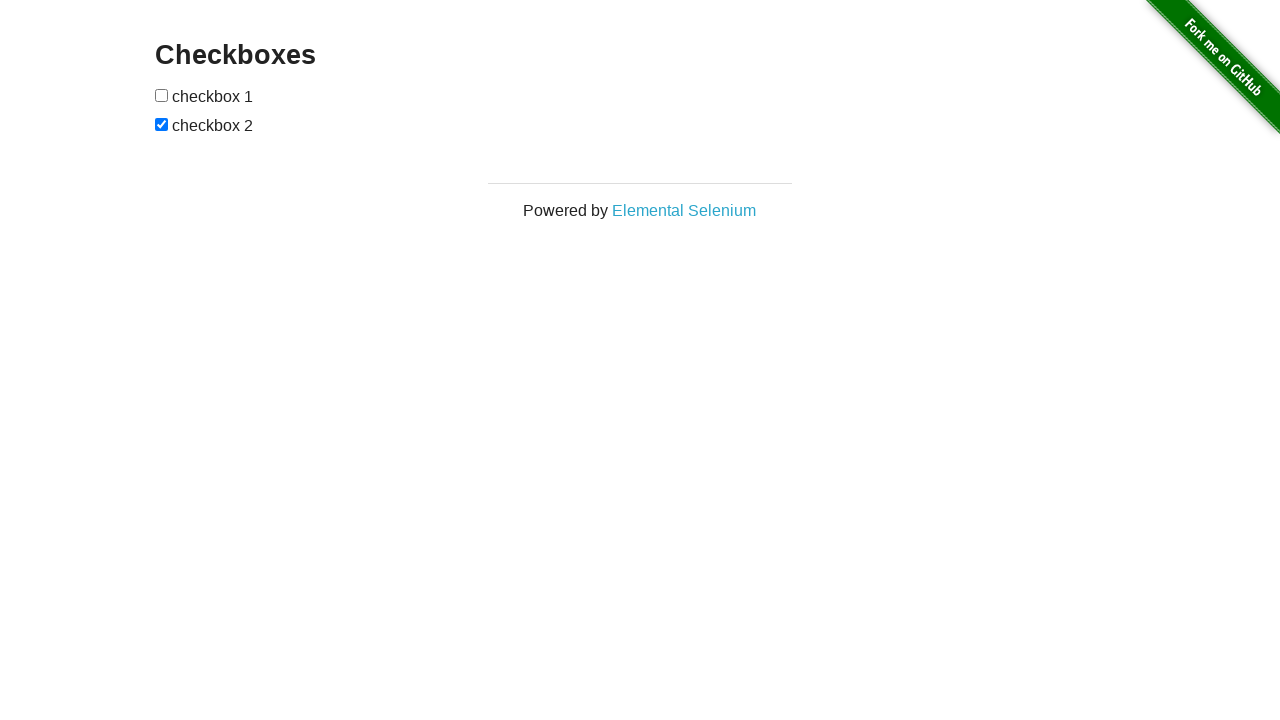

Located all checkboxes on the page
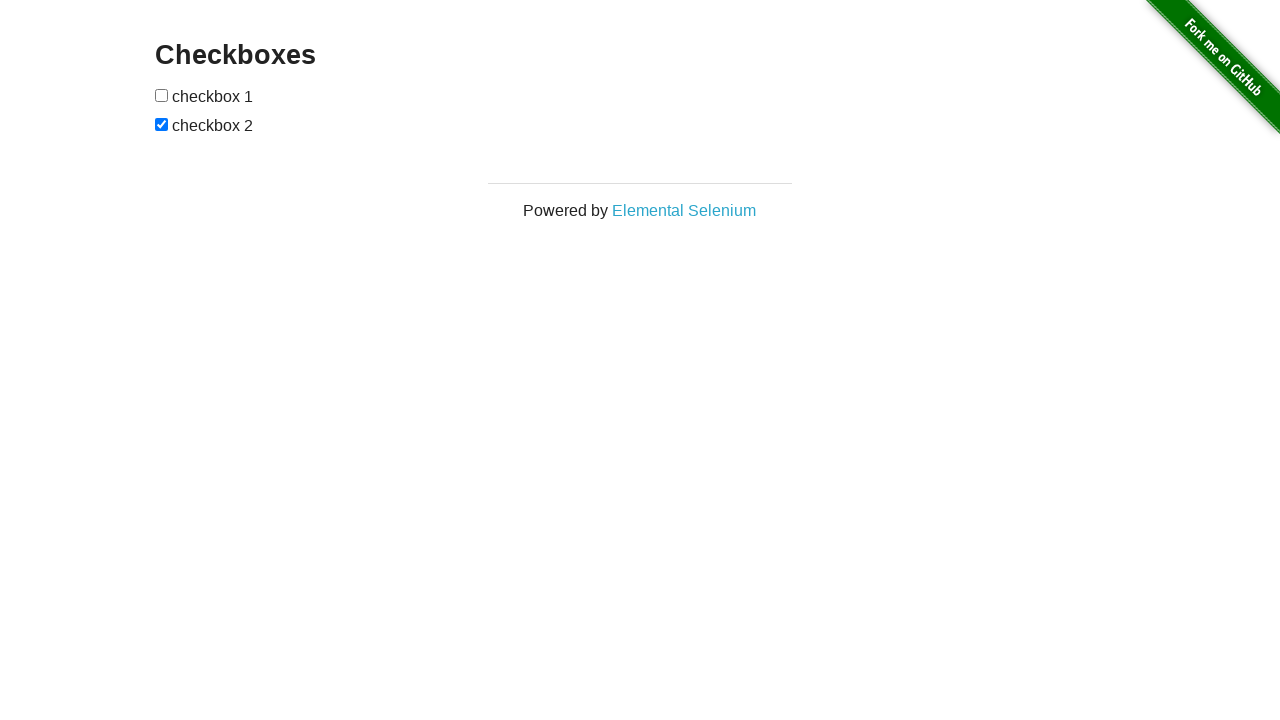

Retrieved first checkbox element
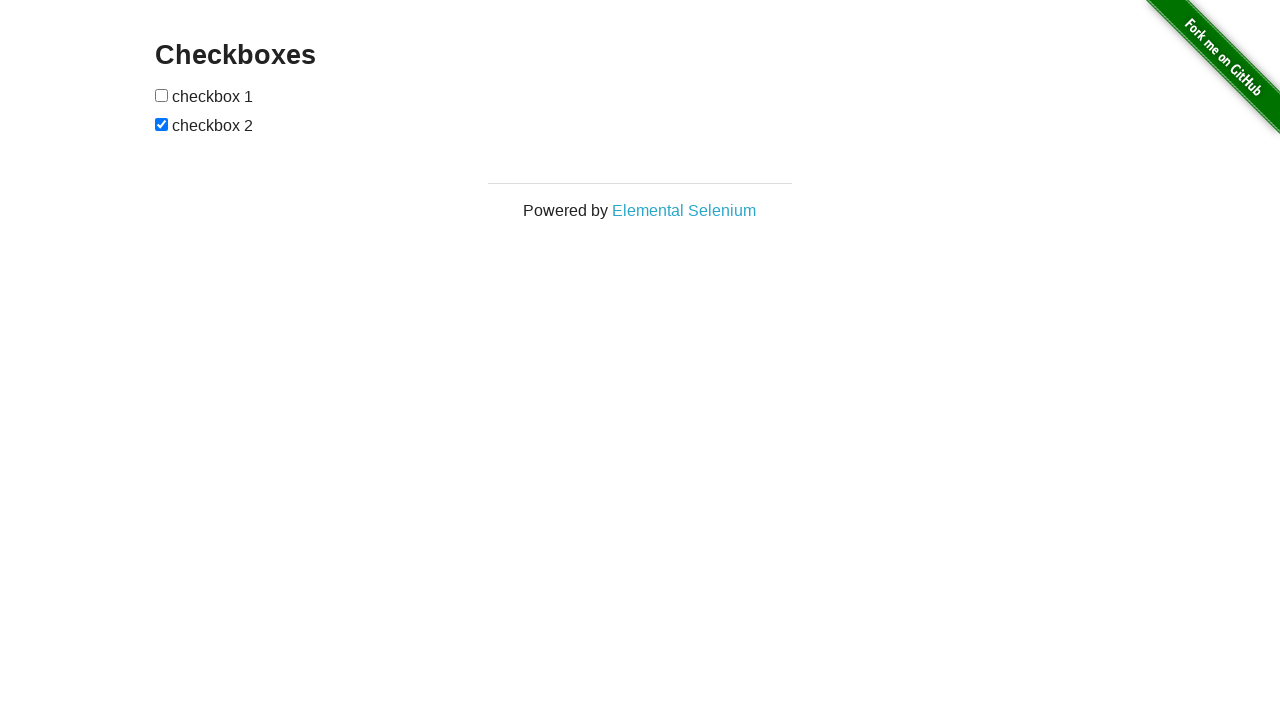

Retrieved second checkbox element
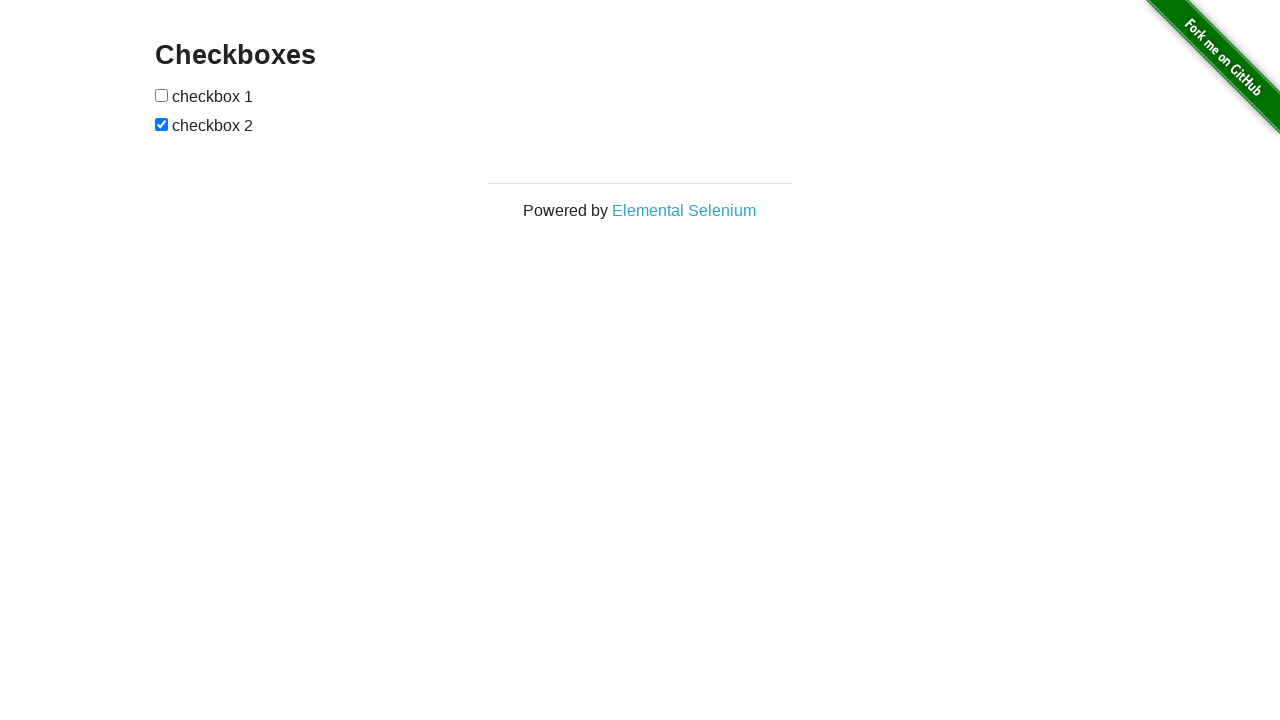

Checkbox 1 was not checked, clicked to select it at (162, 95) on input[type='checkbox'] >> nth=0
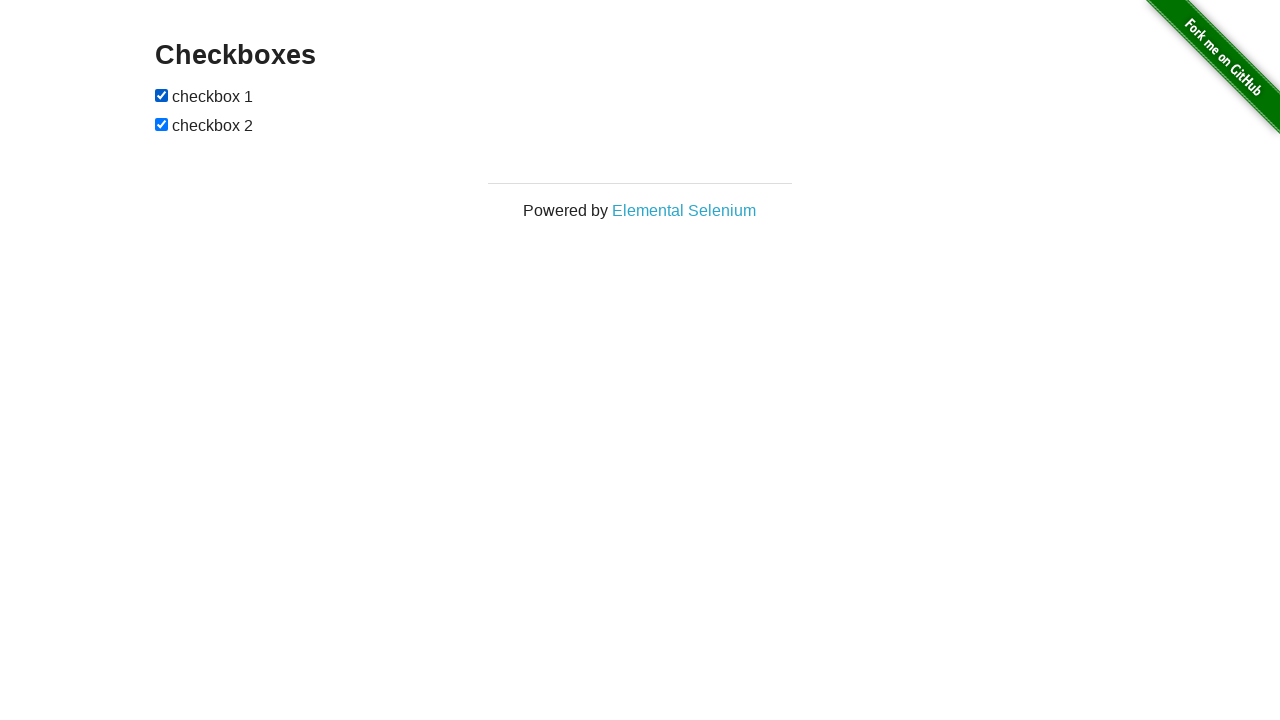

Checkbox 2 was already checked
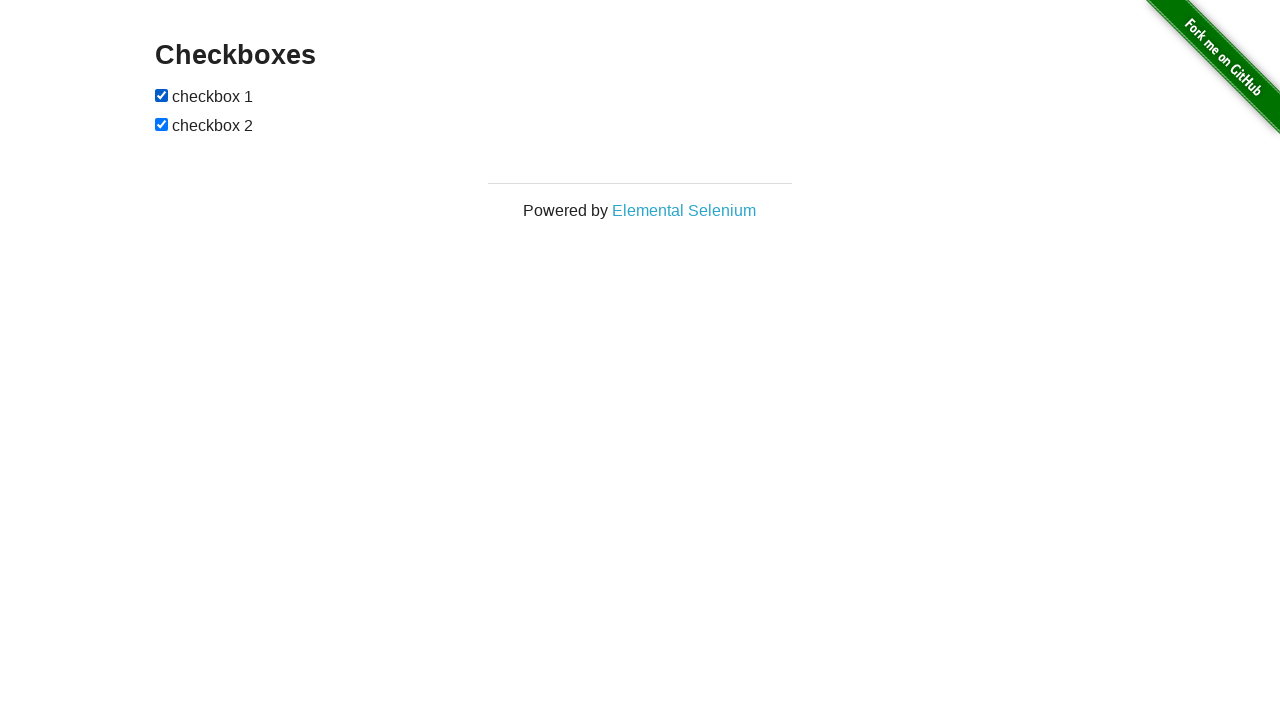

Verified that checkbox 1 is checked
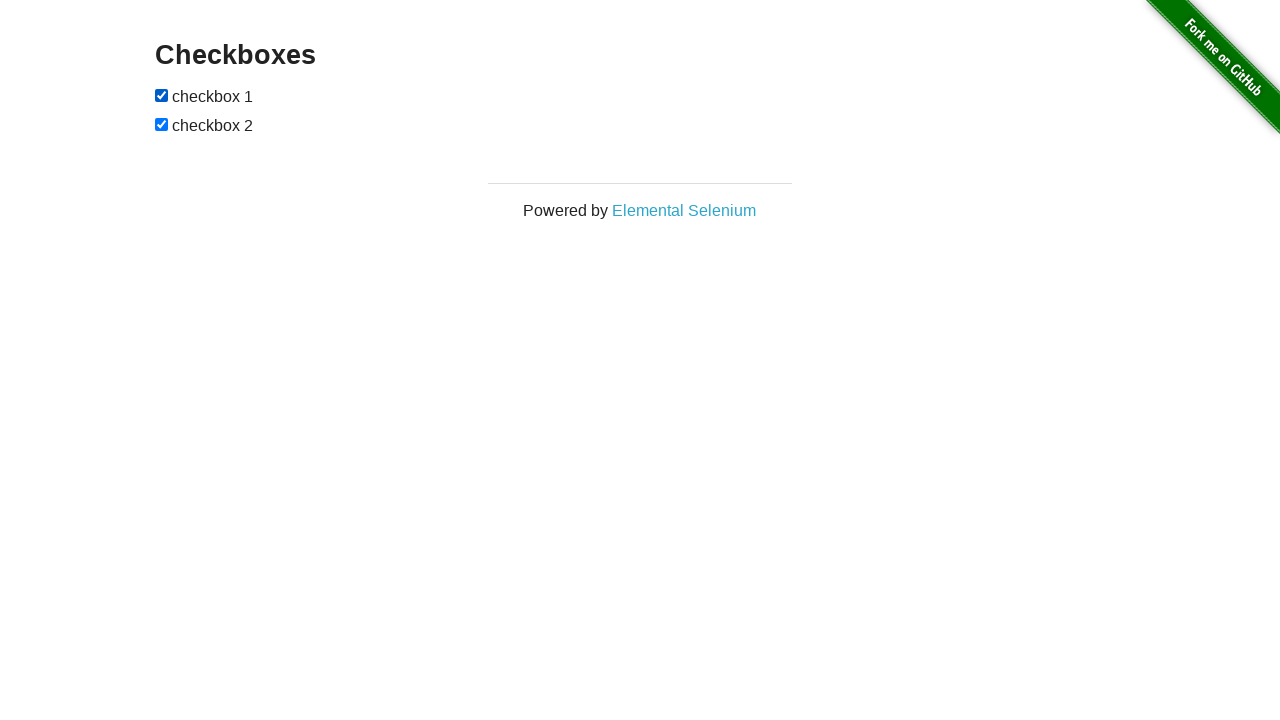

Verified that checkbox 2 is checked
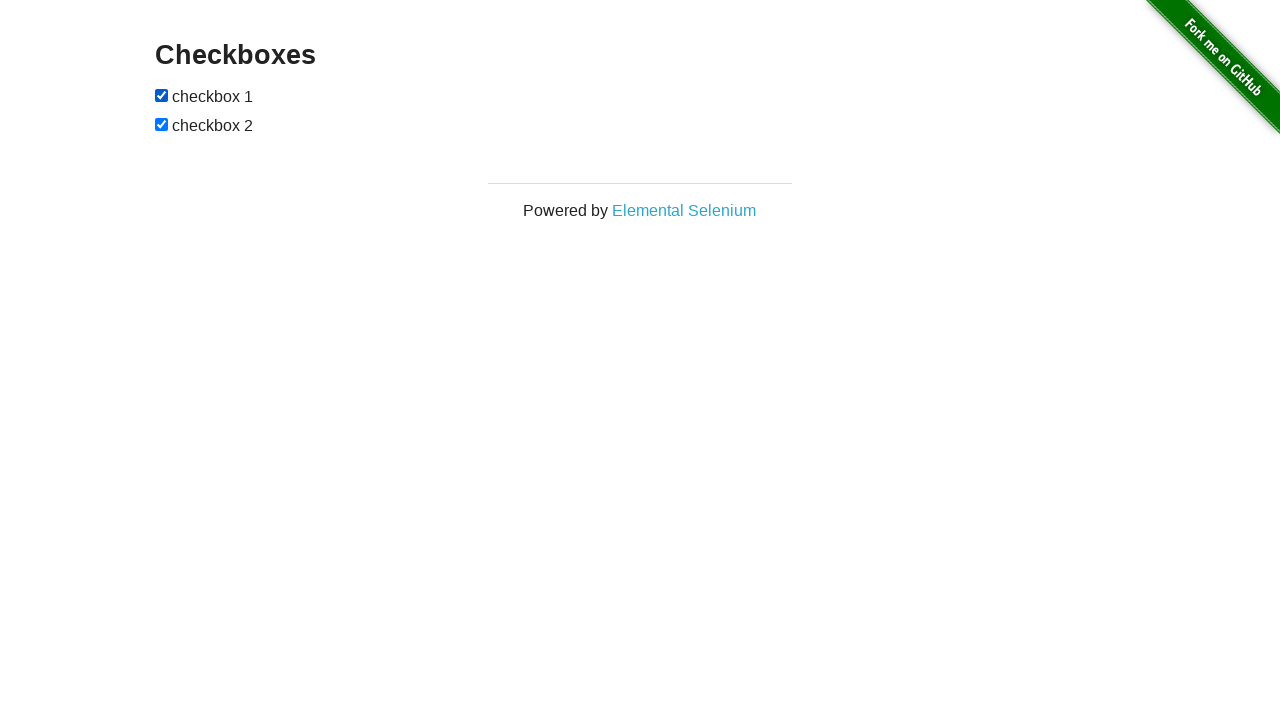

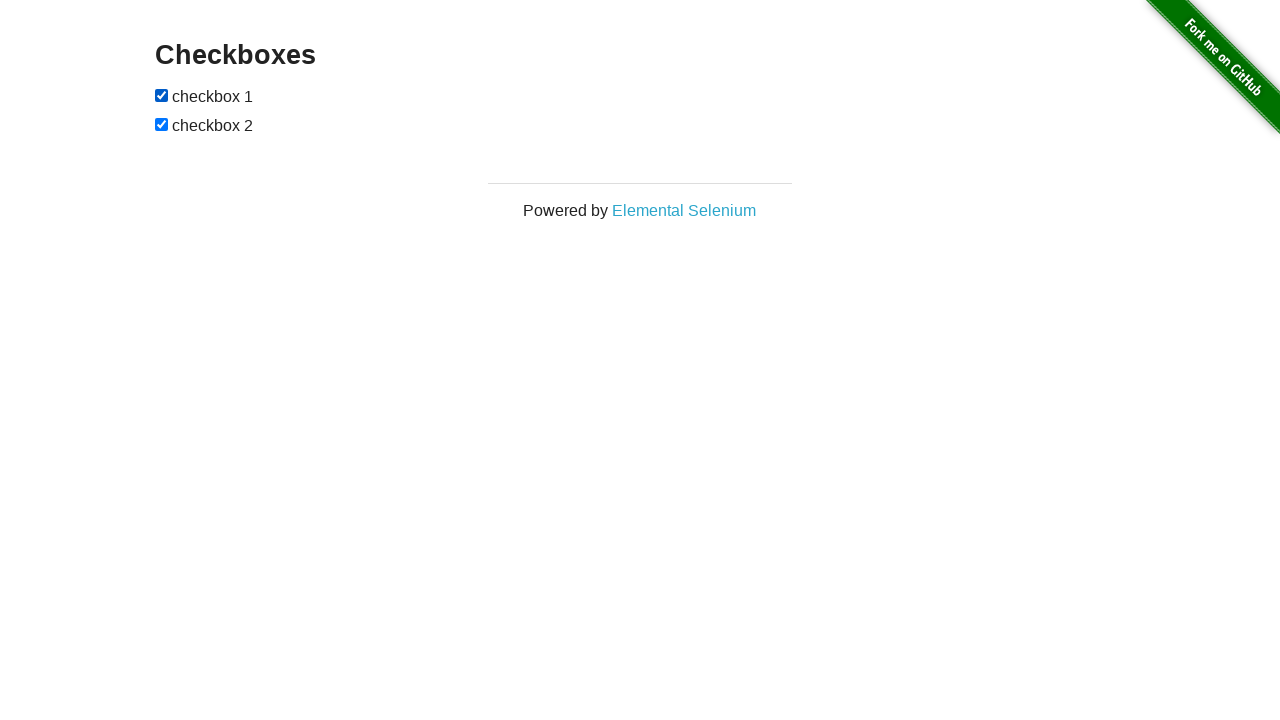